Tests page scrolling functionality by scrolling to the bottom of the page and back to the top

Starting URL: https://www.flipkart.com/

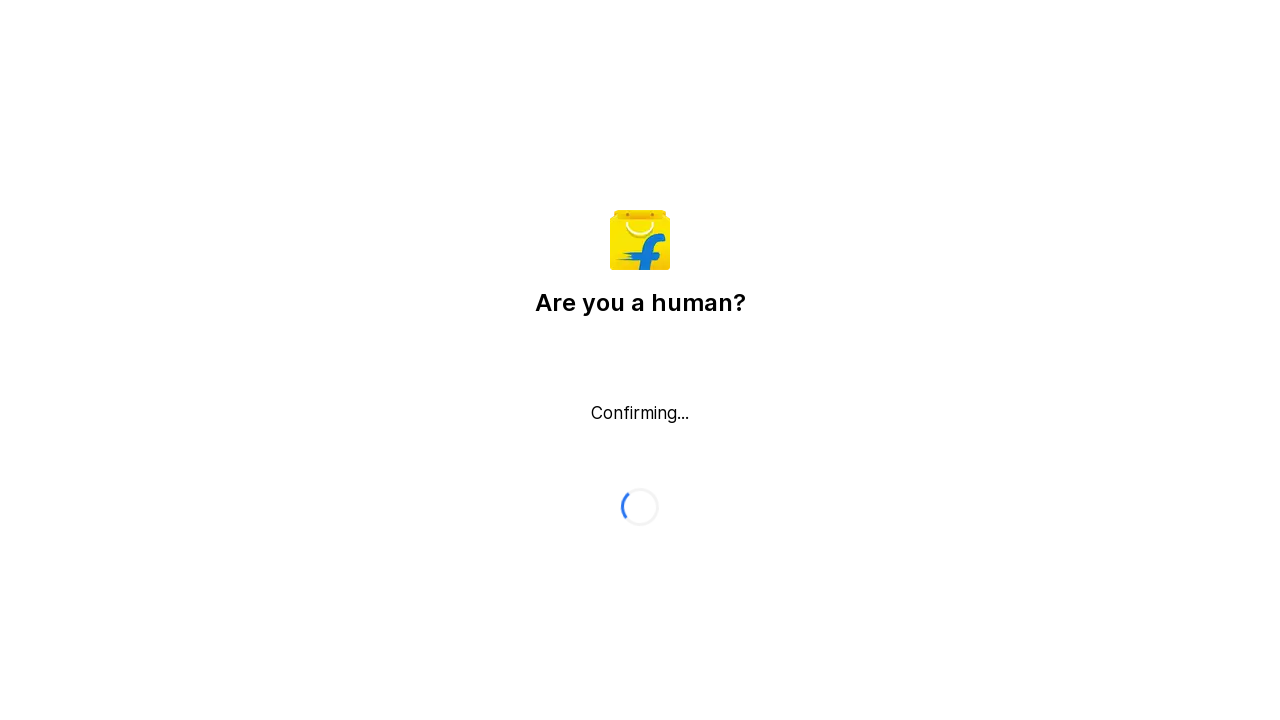

Scrolled to bottom of Flipkart page
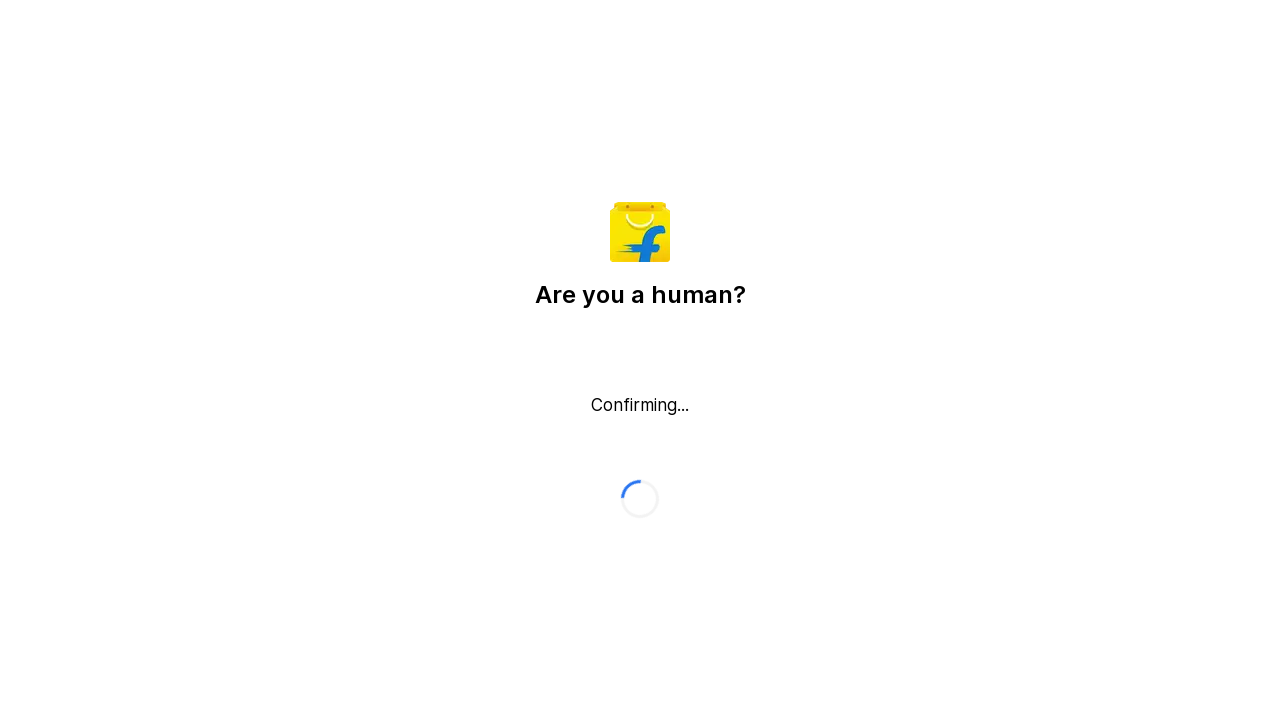

Waited 2 seconds for scroll to complete
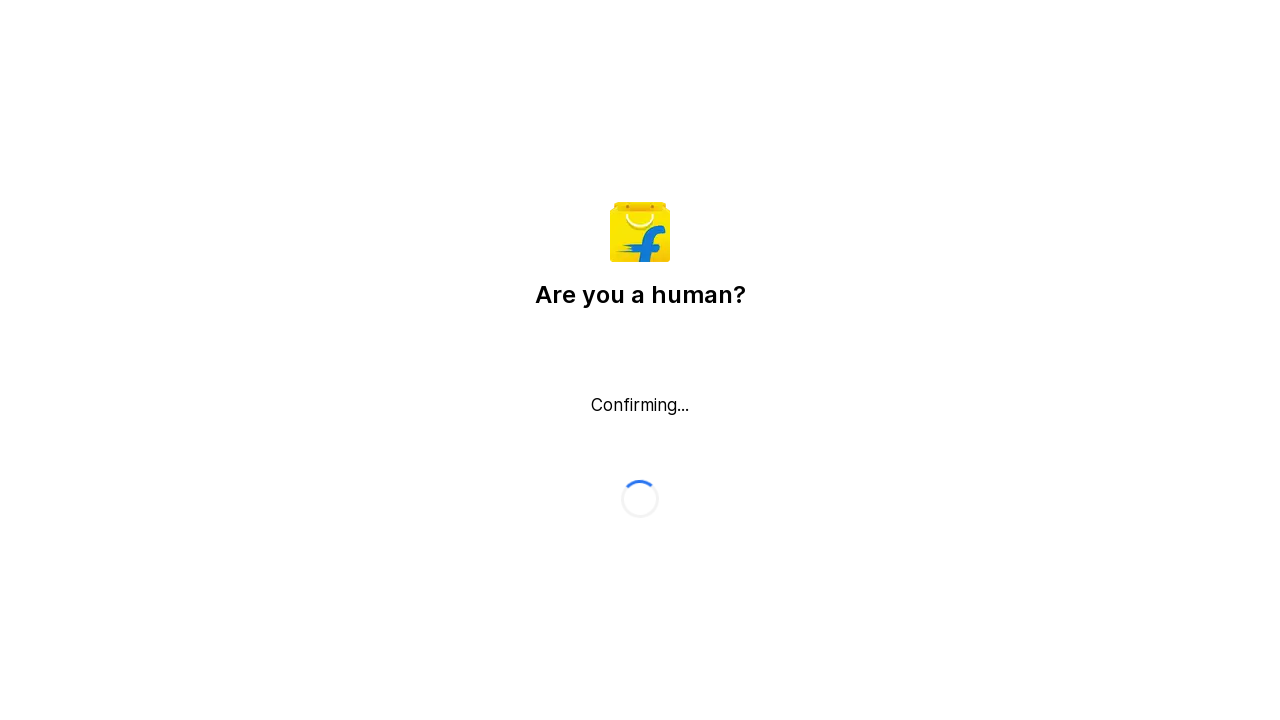

Scrolled back to top of page
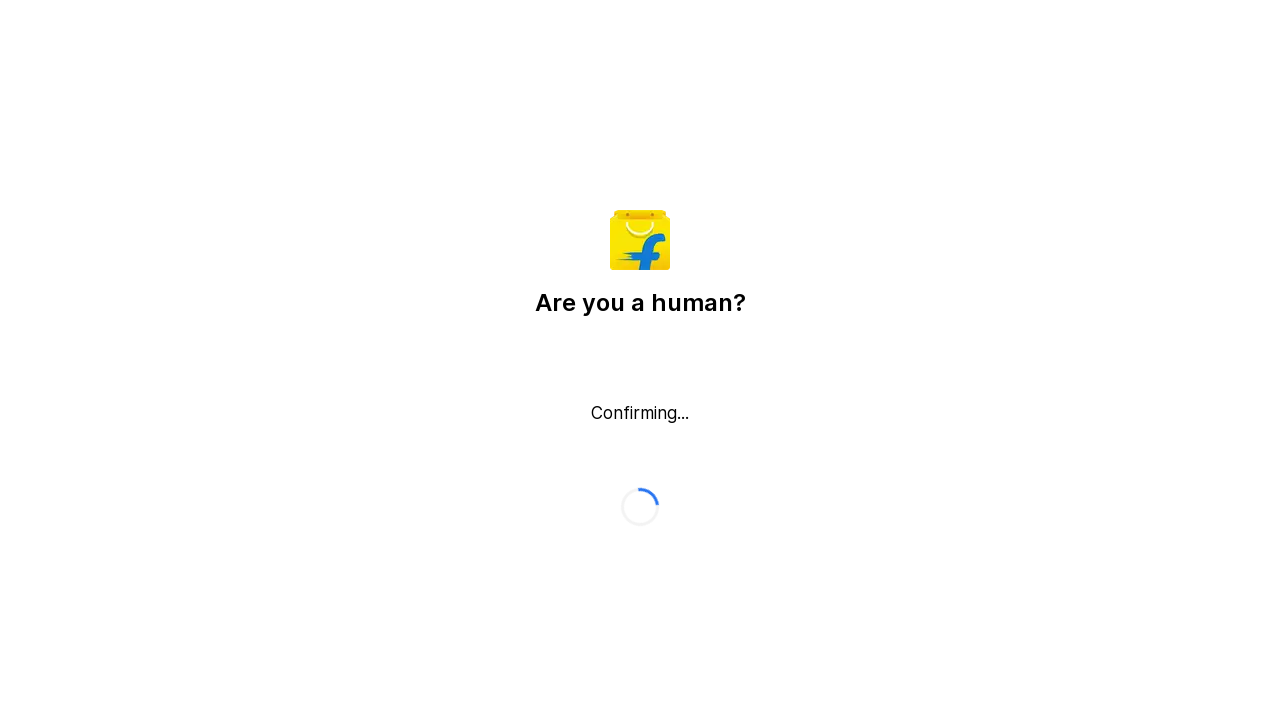

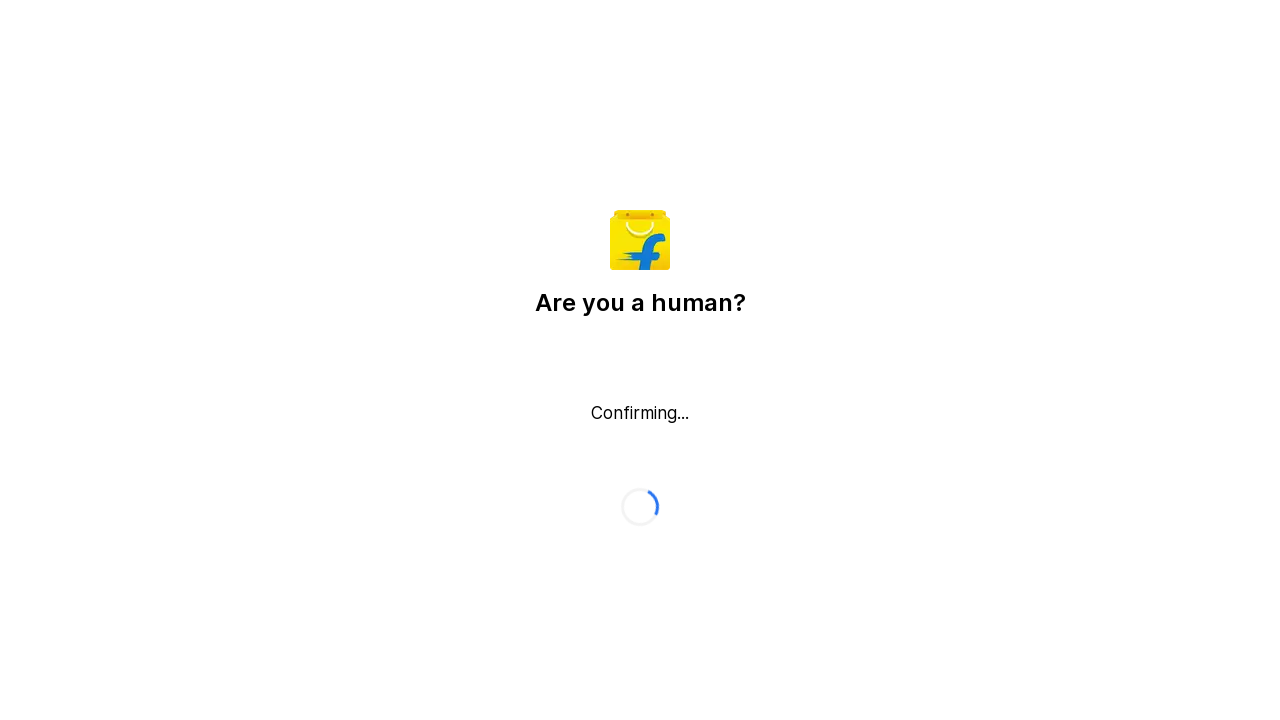